Tests that main and footer sections become visible when items are added to the todo list

Starting URL: https://demo.playwright.dev/todomvc

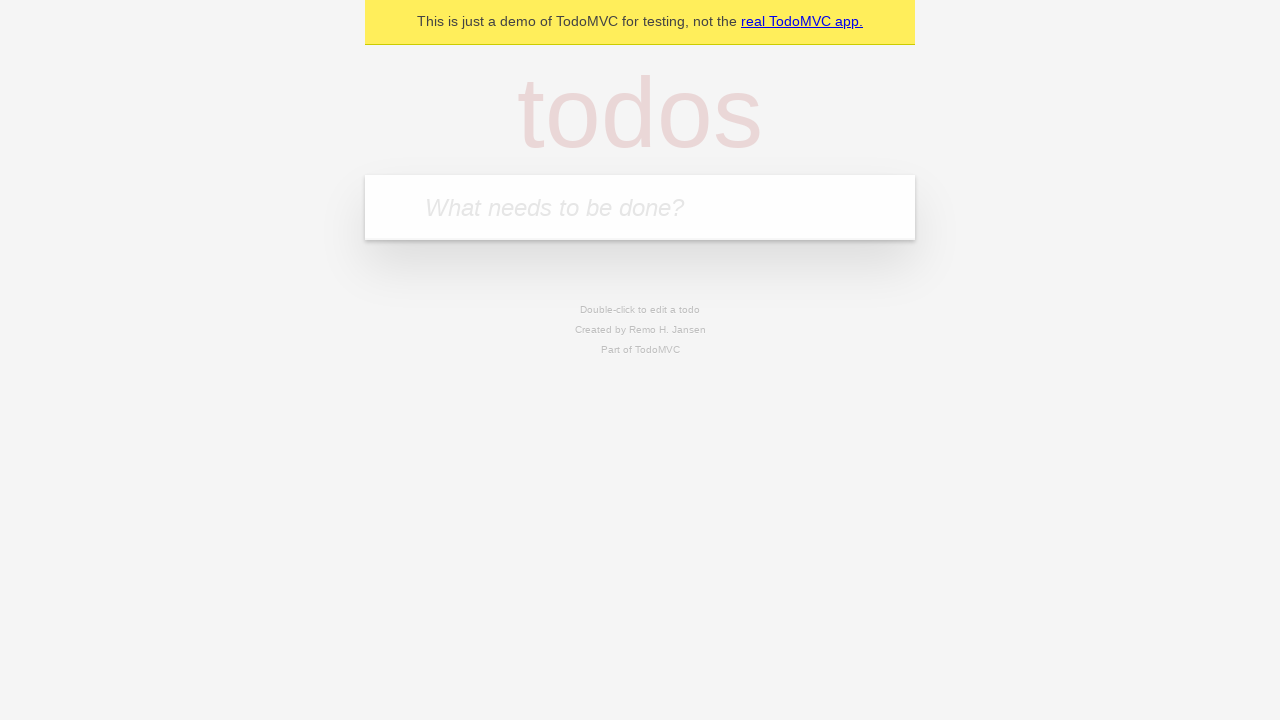

Filled new-todo input with 'buy some cheese' on .new-todo
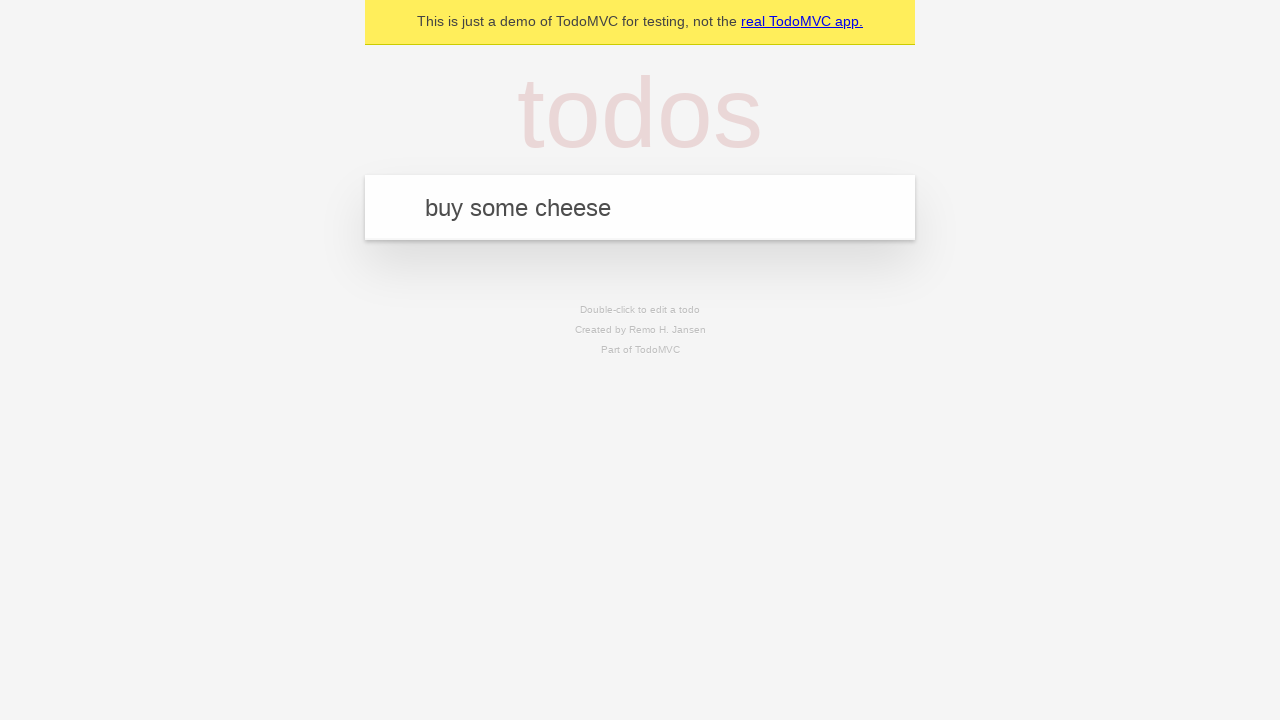

Pressed Enter to add todo item on .new-todo
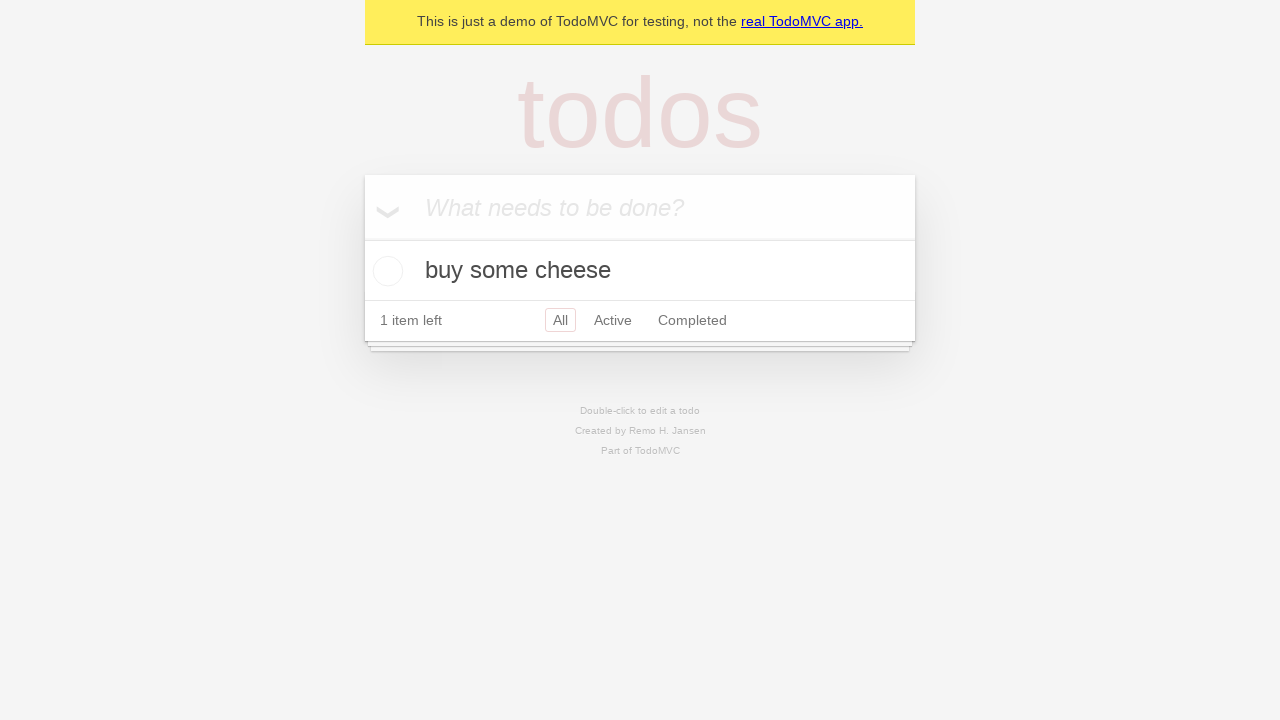

Main section became visible after item added
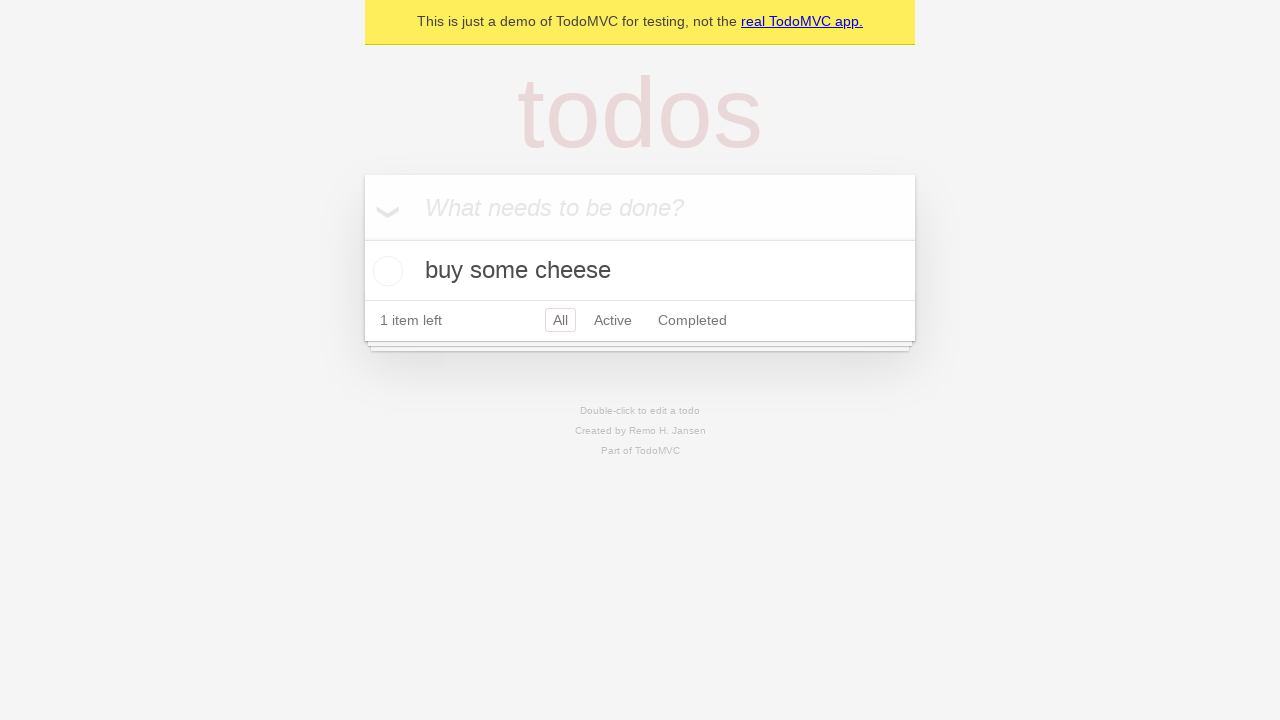

Footer section became visible after item added
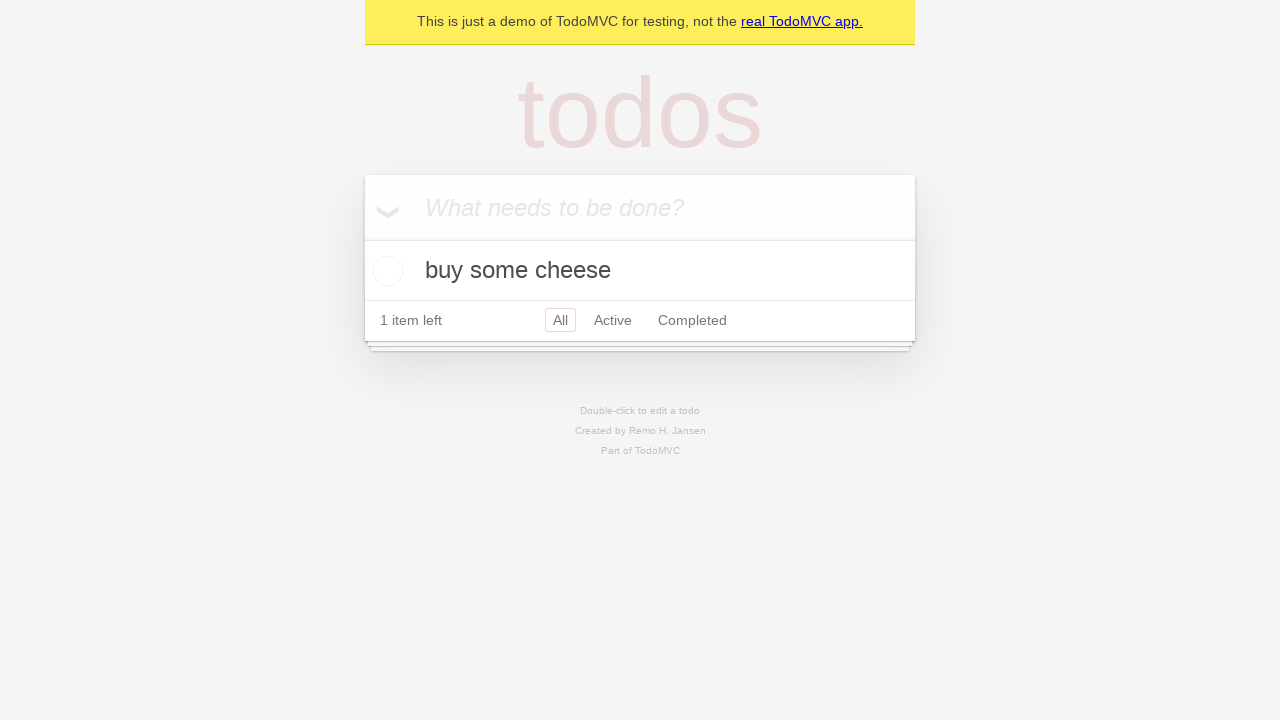

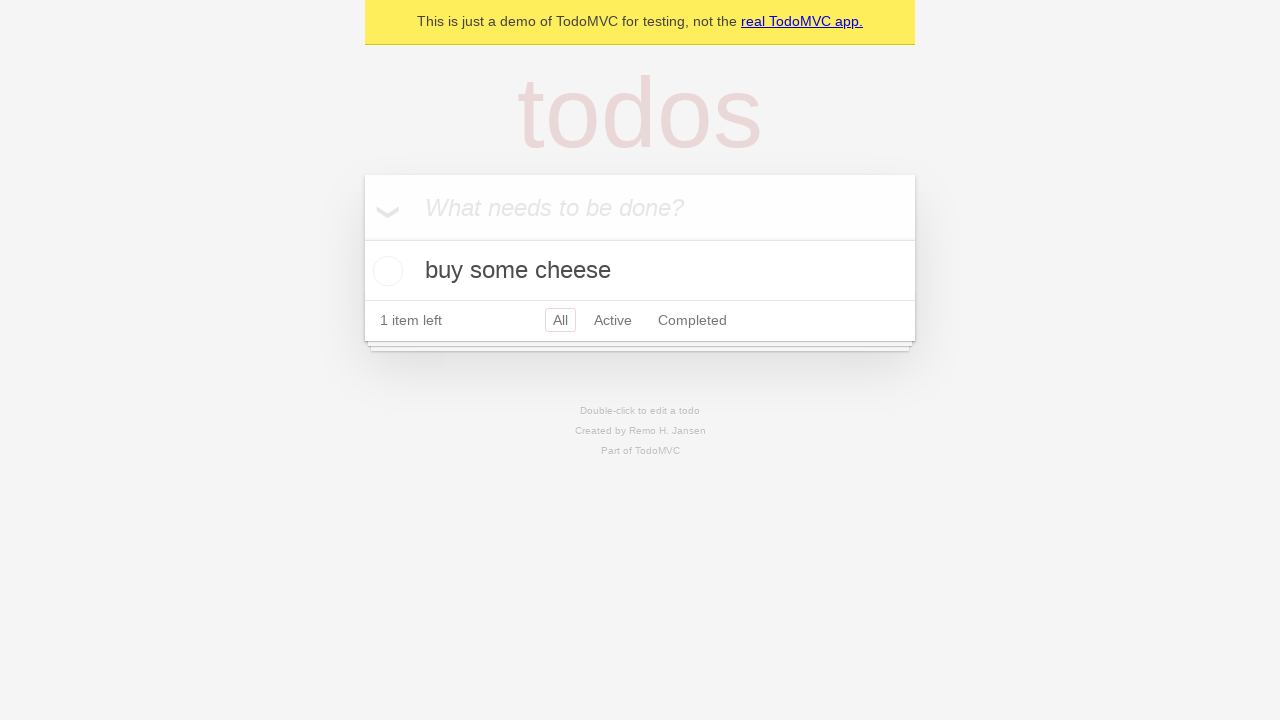